Tests JavaScript alert popup handling by navigating to a W3Schools demo page, switching to an iframe, clicking a "Try it" button to trigger an alert, and then accepting the alert.

Starting URL: https://www.w3schools.com/js/tryit.asp?filename=tryjs_alert

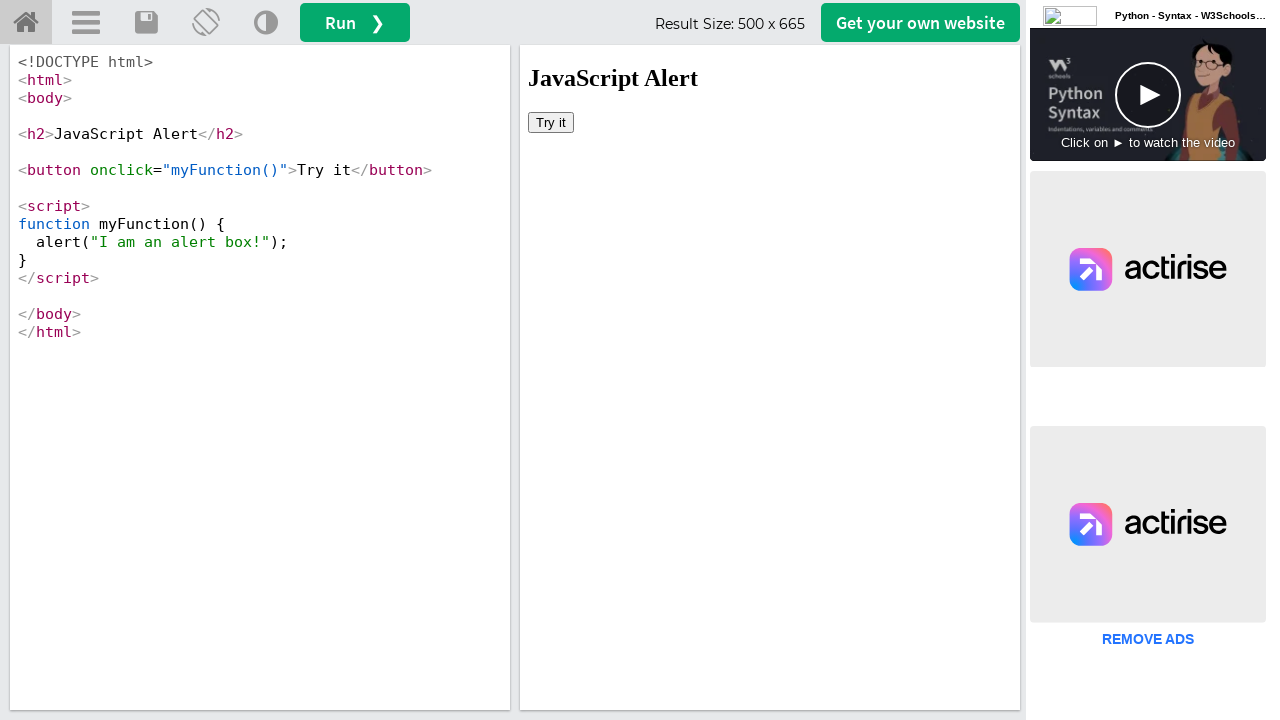

Located the first iframe containing the demo content
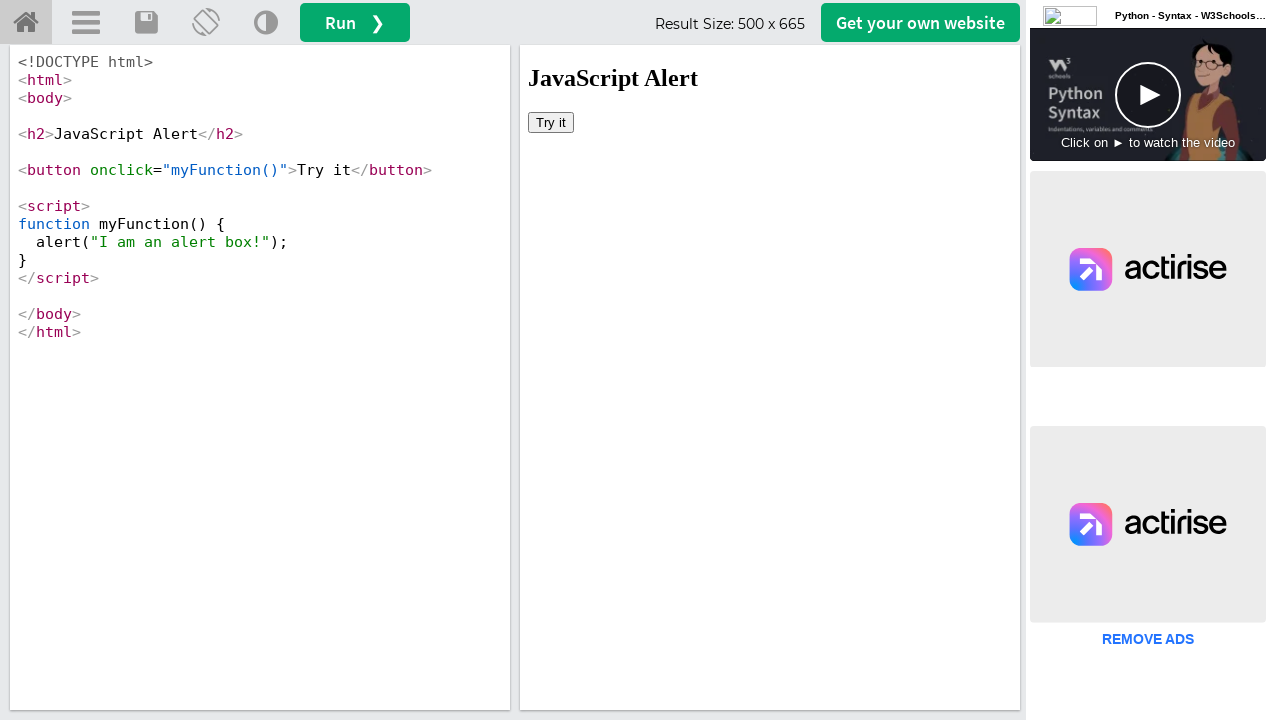

Clicked the 'Try it' button inside the iframe at (551, 122) on iframe >> nth=0 >> internal:control=enter-frame >> xpath=//button[text()='Try it
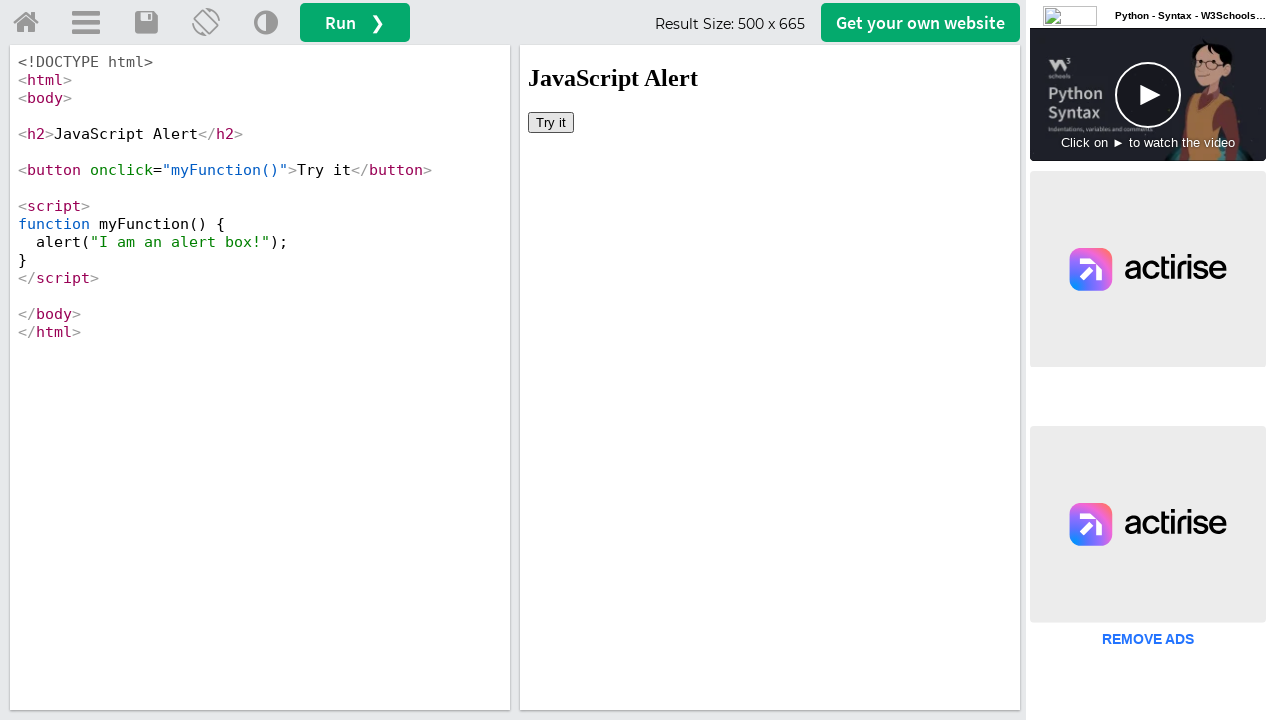

Set up dialog handler to accept JavaScript alert
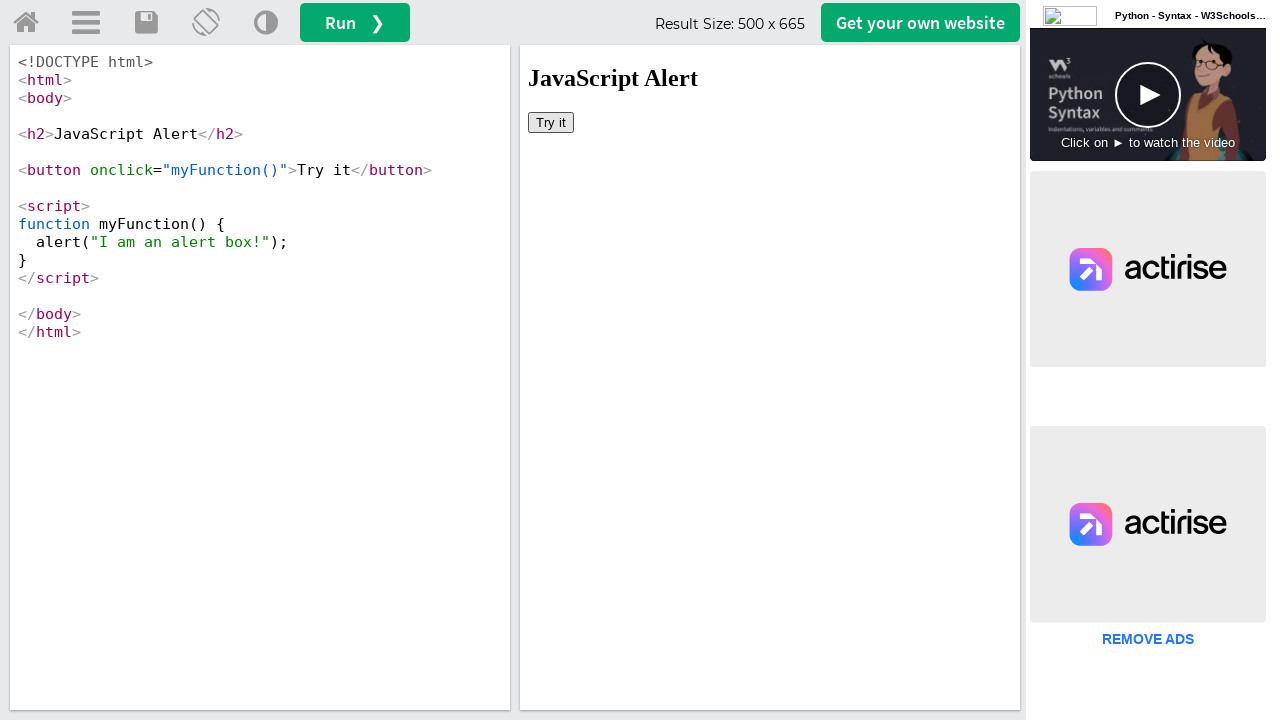

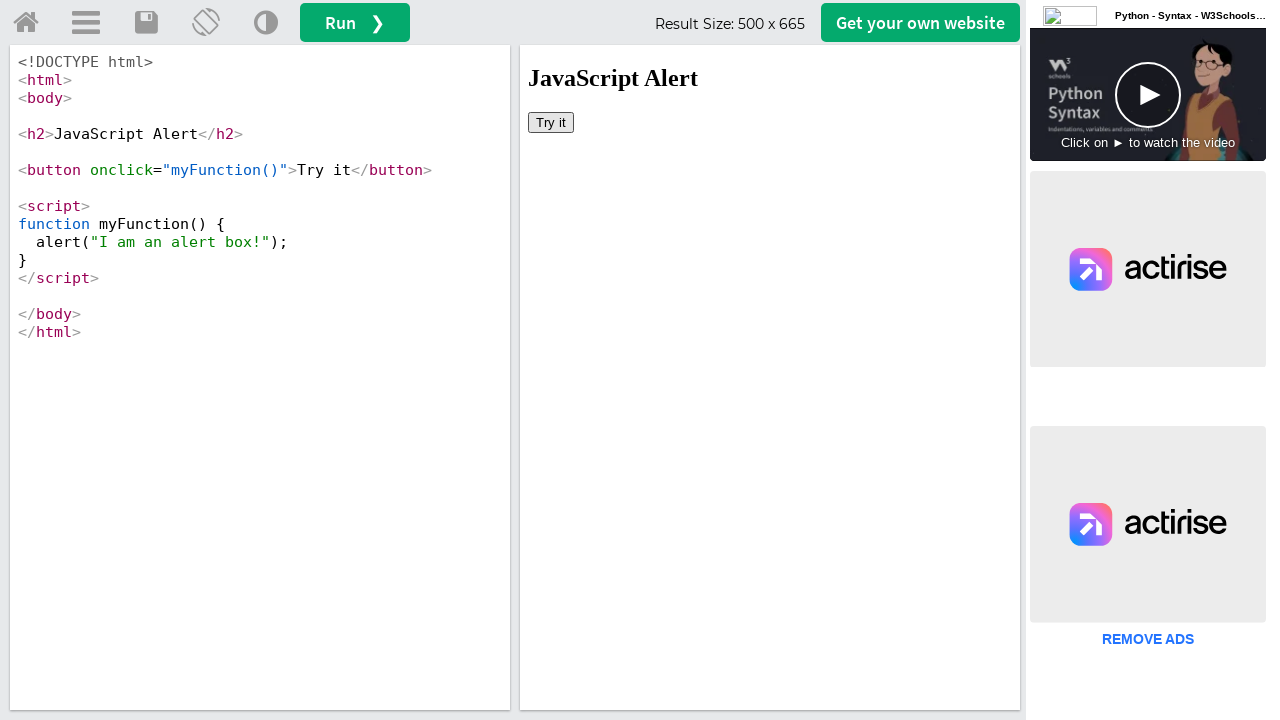